Tests a complete e-commerce flow: adds a product to cart, increases quantity, proceeds to checkout, and fills billing information including name and country selection.

Starting URL: https://autoprojekt.simplytest.de/

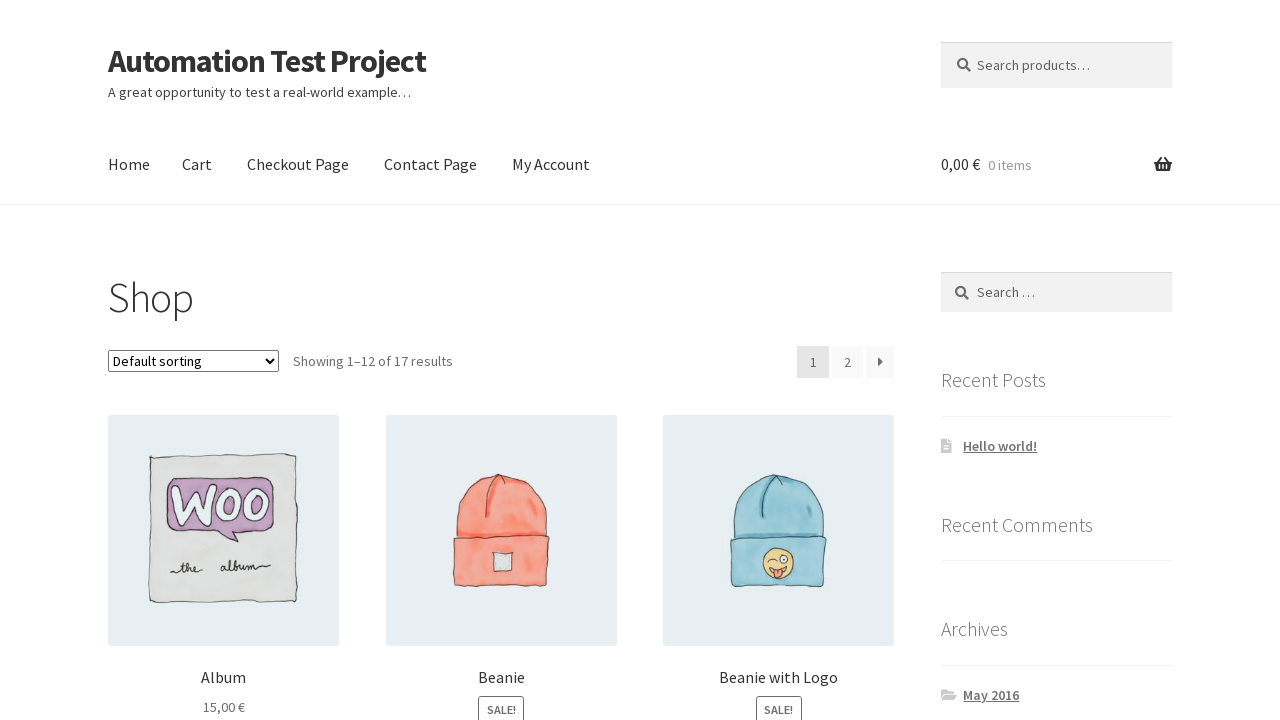

Page loaded and h1 element found
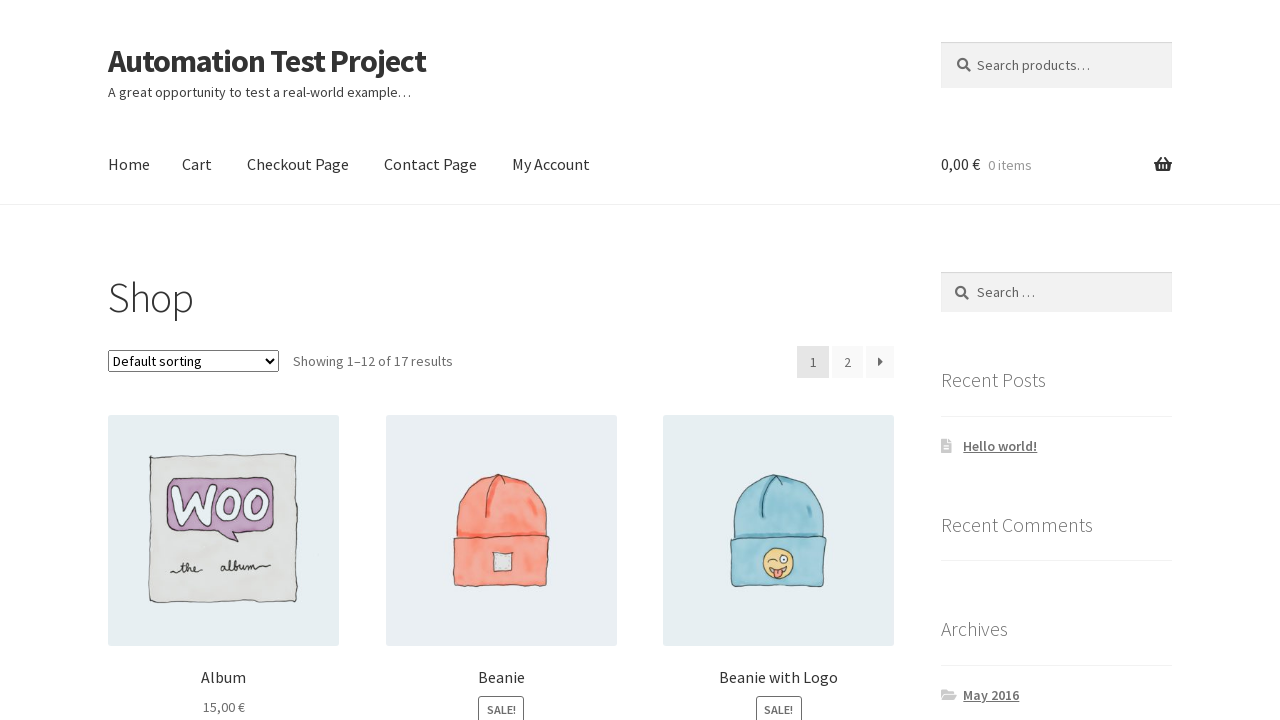

Clicked 'Add to cart' button for first product at (224, 360) on .products .product:first-of-type a.add_to_cart_button
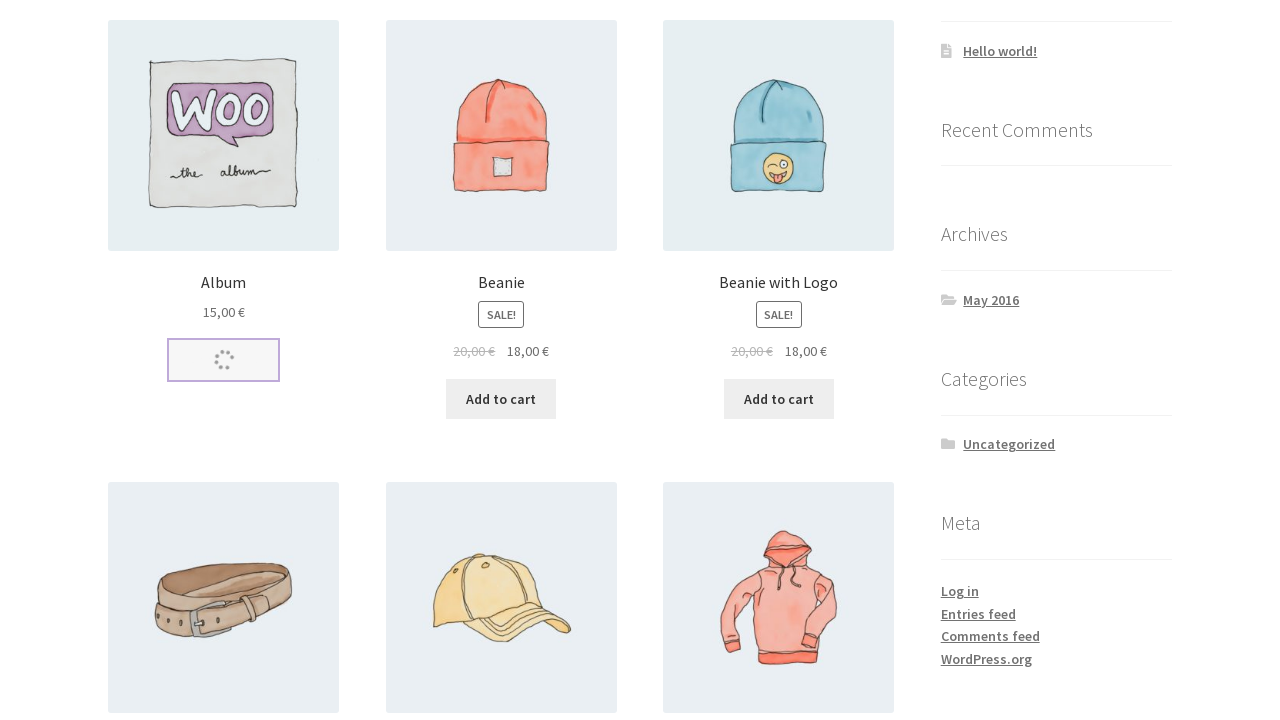

Waited for add to cart animation to complete
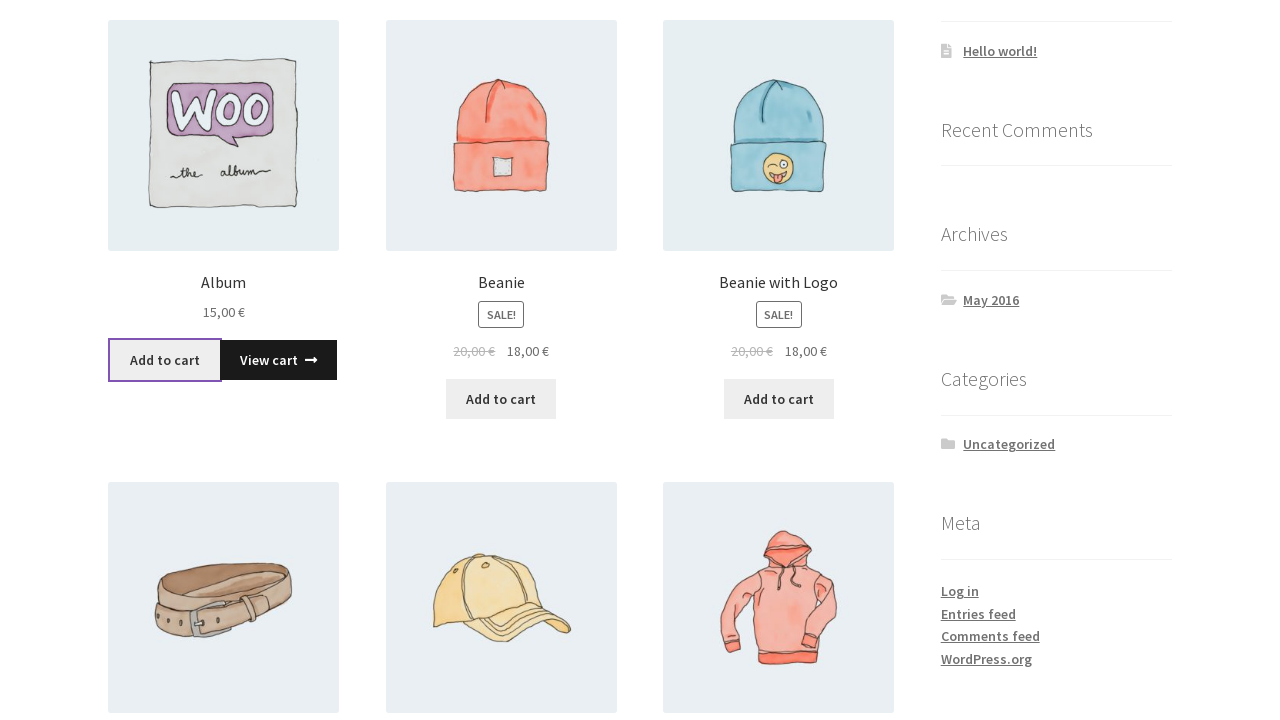

Clicked 'View cart' link to navigate to cart at (278, 360) on .products .product:first-of-type a.added_to_cart
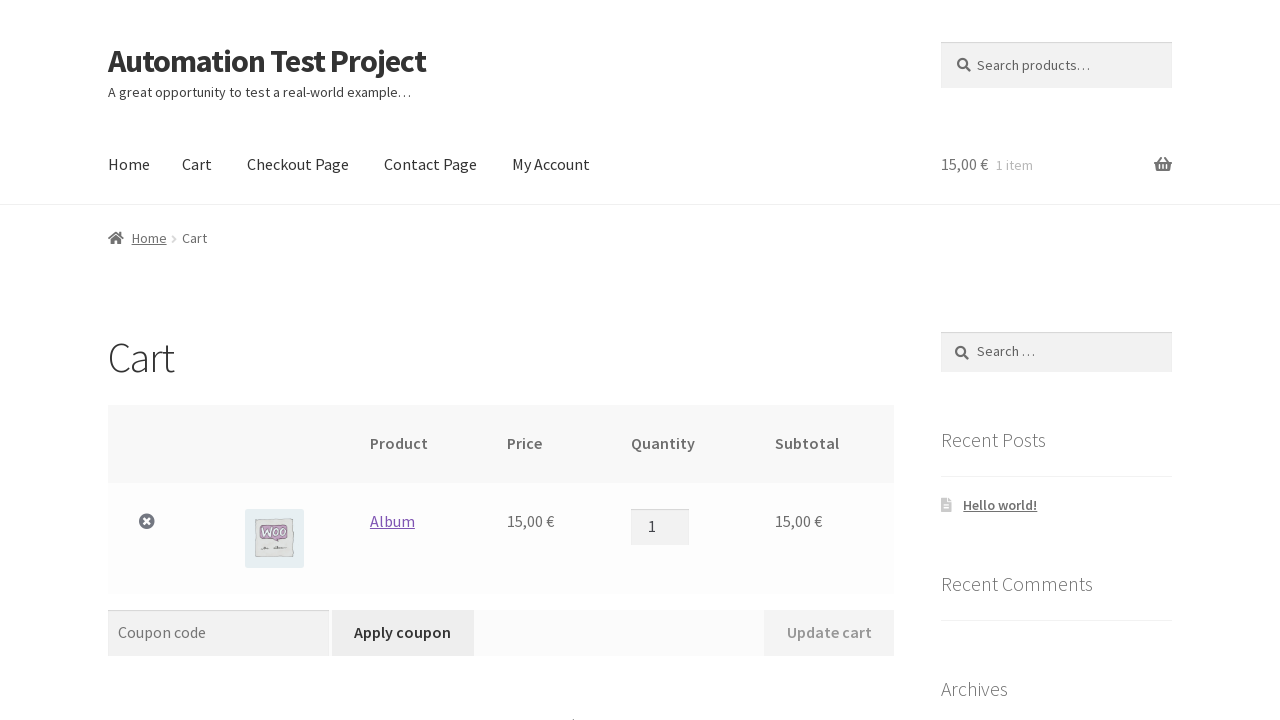

Clicked on quantity input field at (660, 527) on .shop_table input.qty
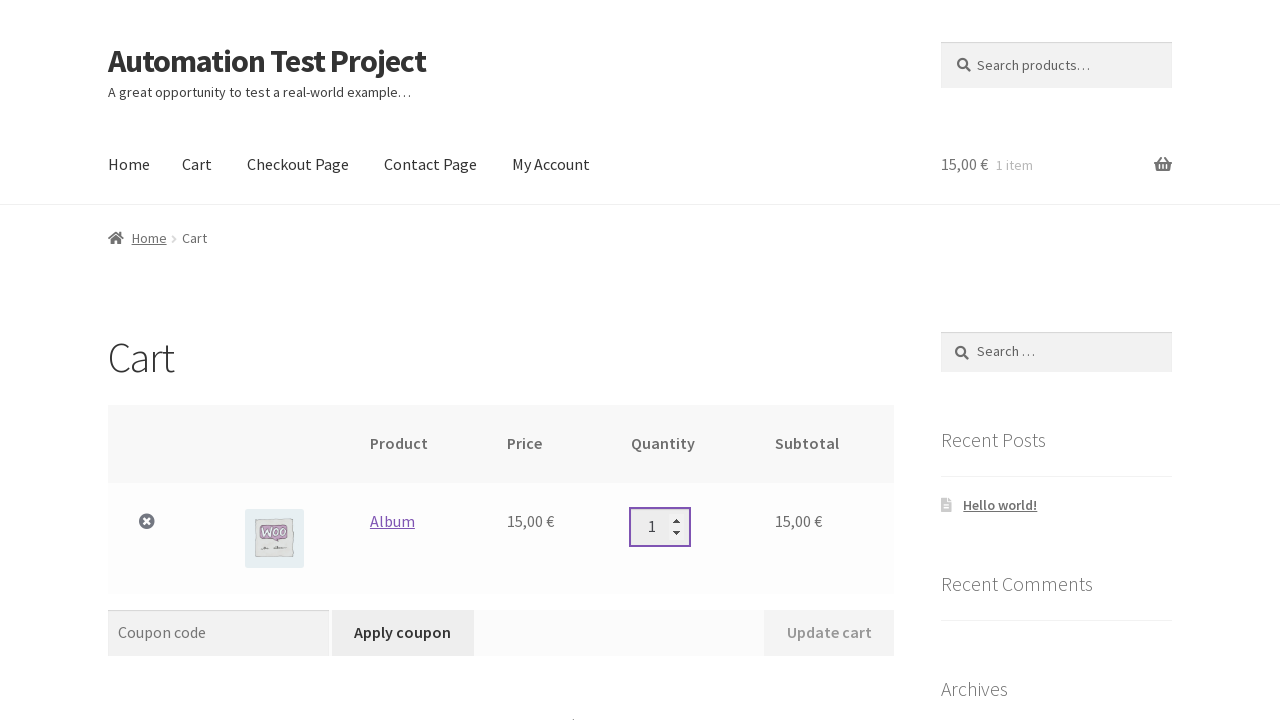

Increased product quantity by pressing arrow up
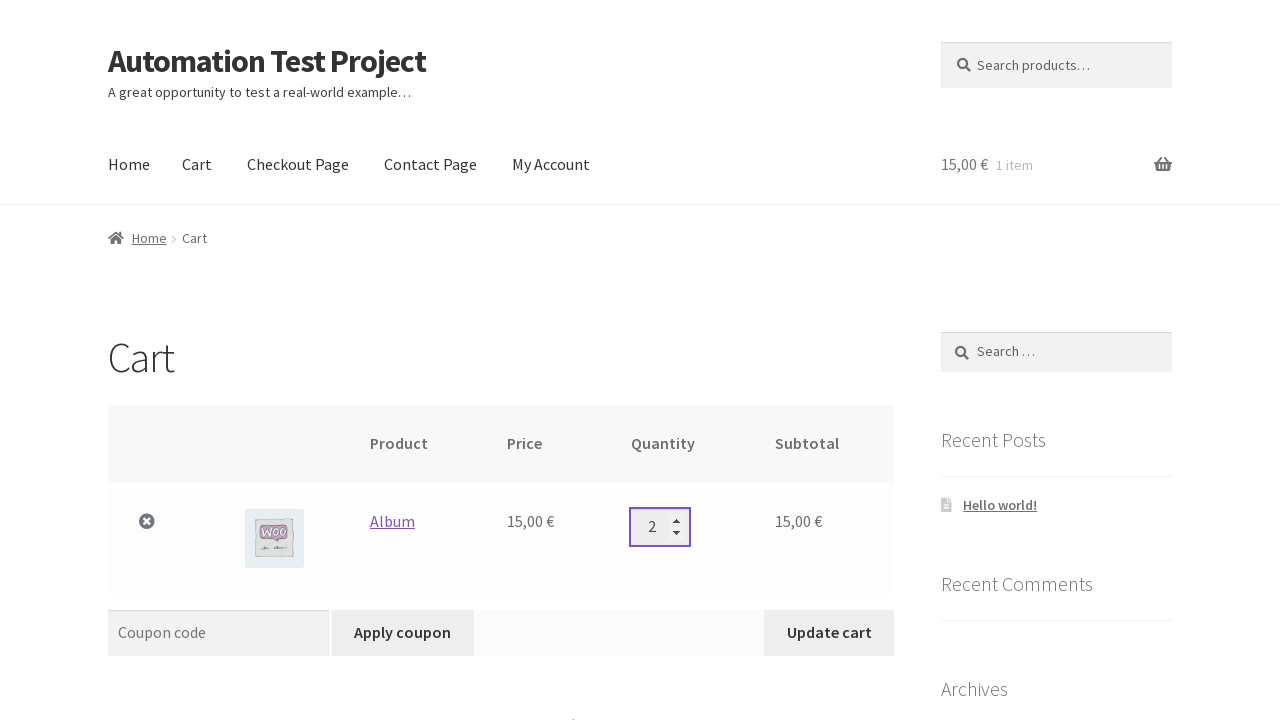

Clicked 'Update cart' button to apply quantity change at (829, 633) on button[name='update_cart']
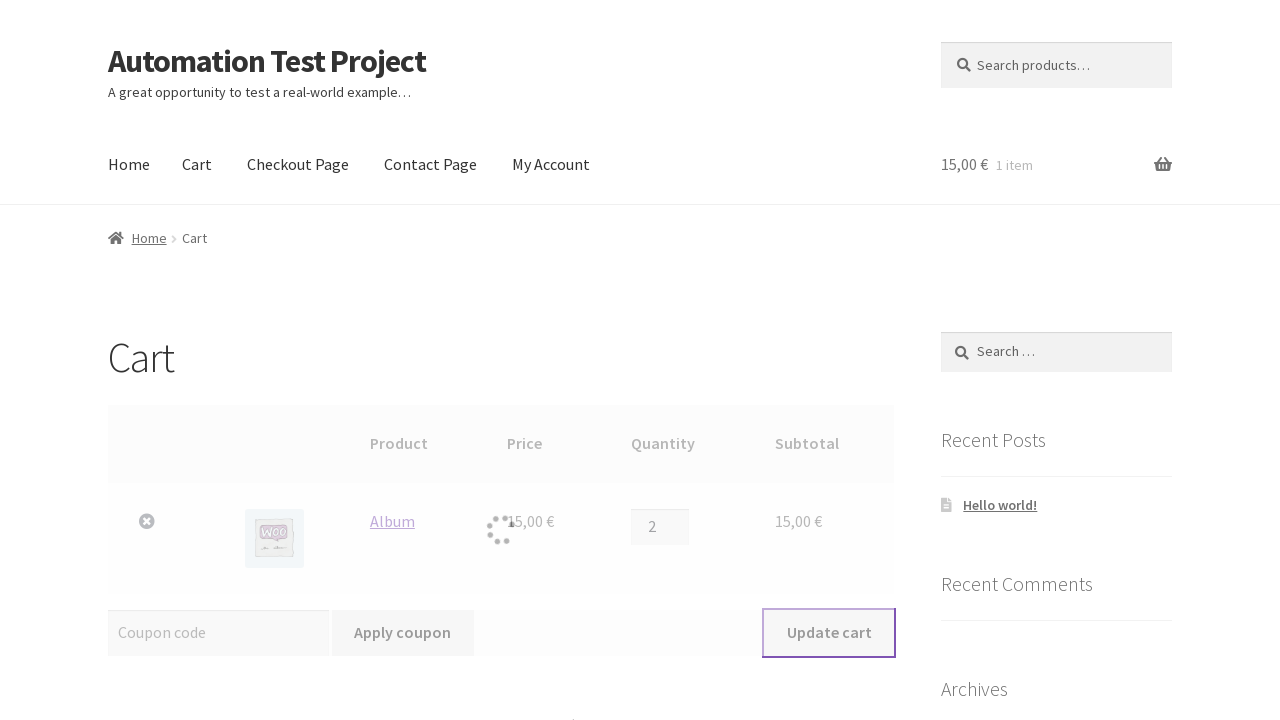

Cart update confirmation message appeared
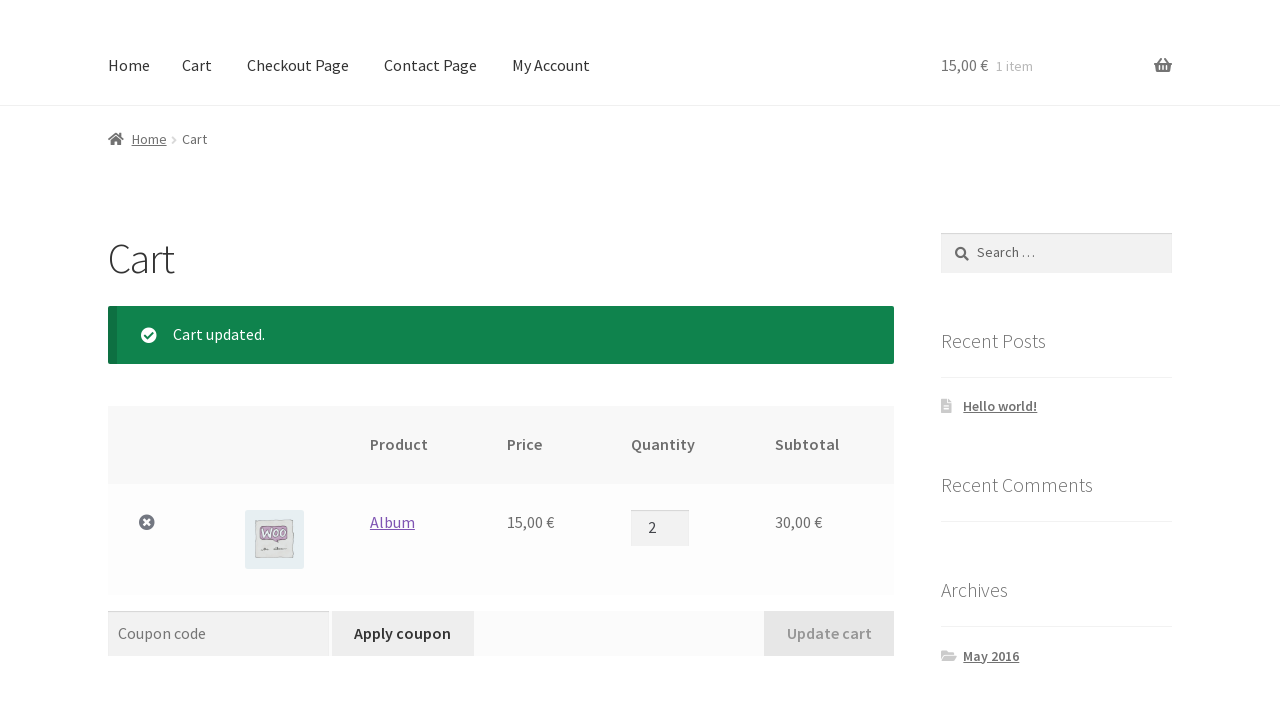

Clicked 'Proceed to checkout' button at (686, 688) on a.checkout-button
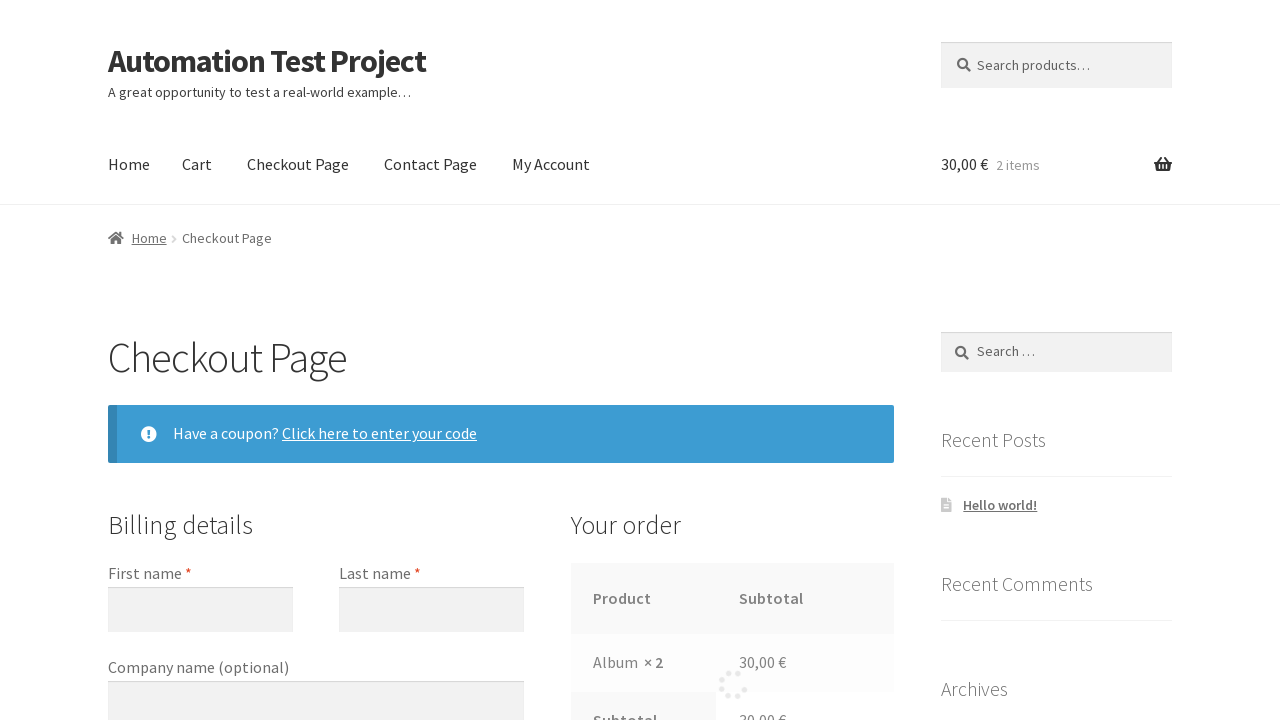

Filled billing first name with 'Tim' on #billing_first_name
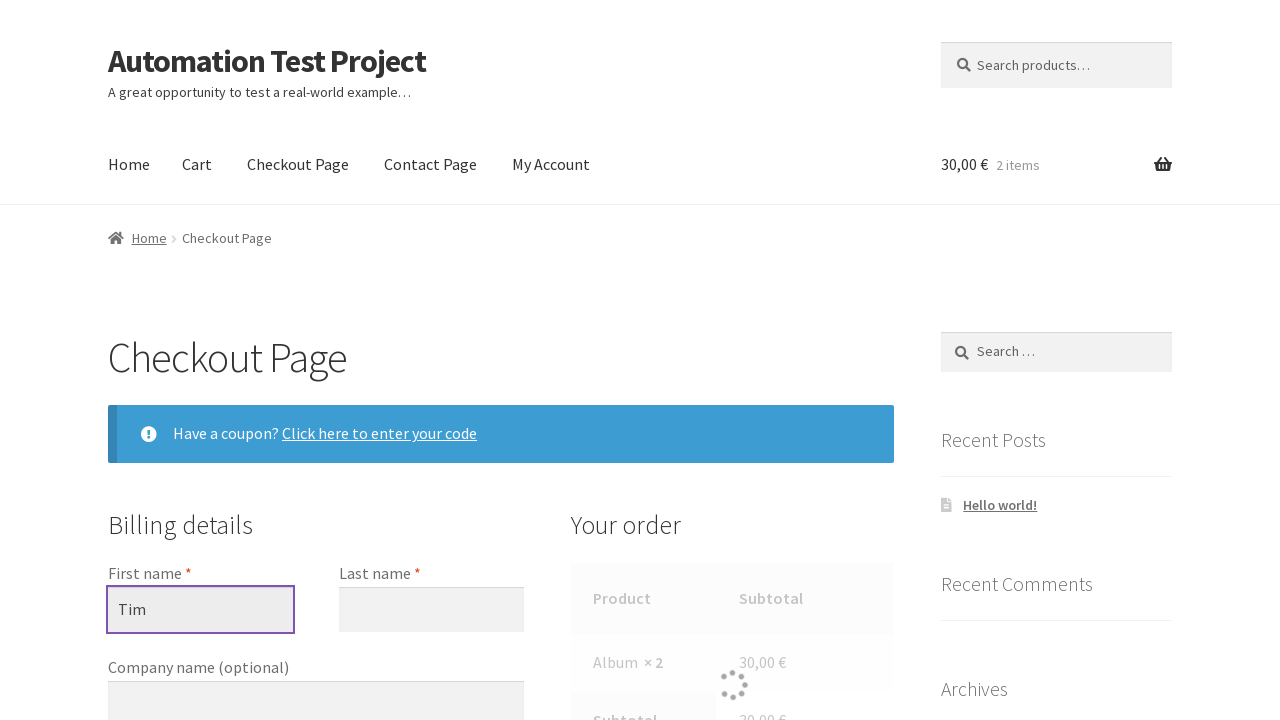

Filled billing last name with 'Doe' on #billing_last_name
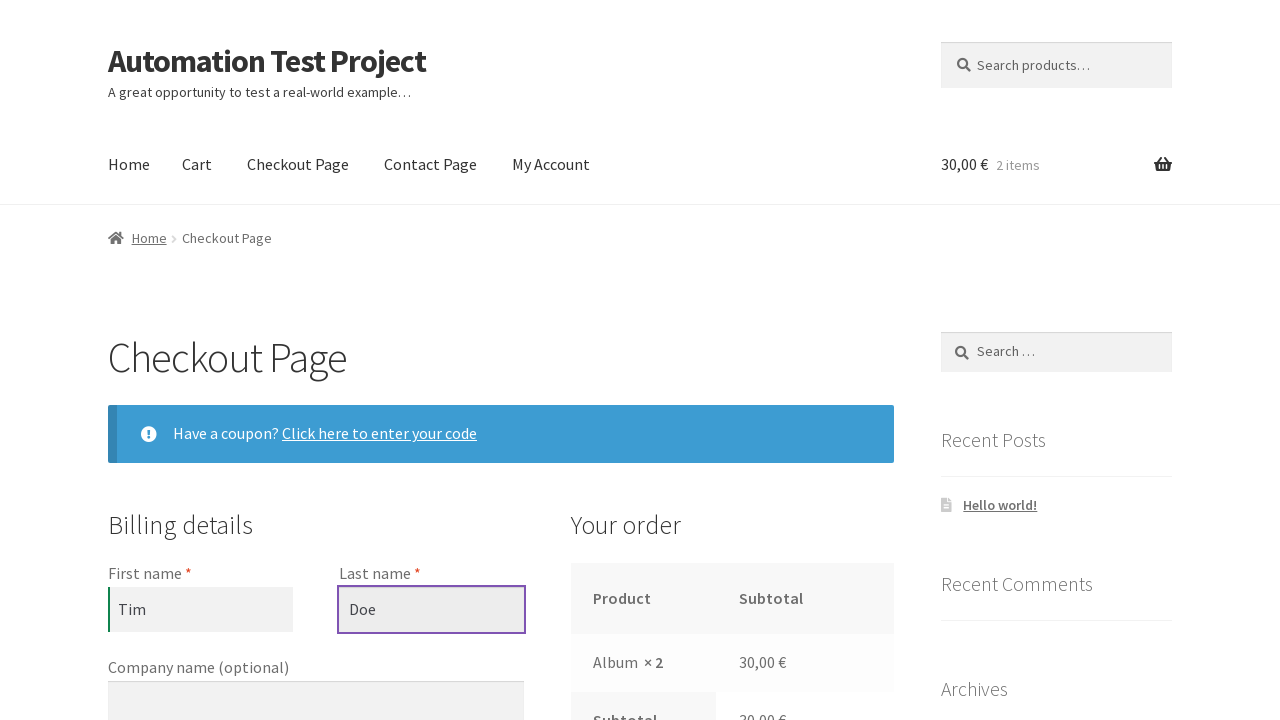

Opened billing country dropdown at (316, 360) on #select2-billing_country-container
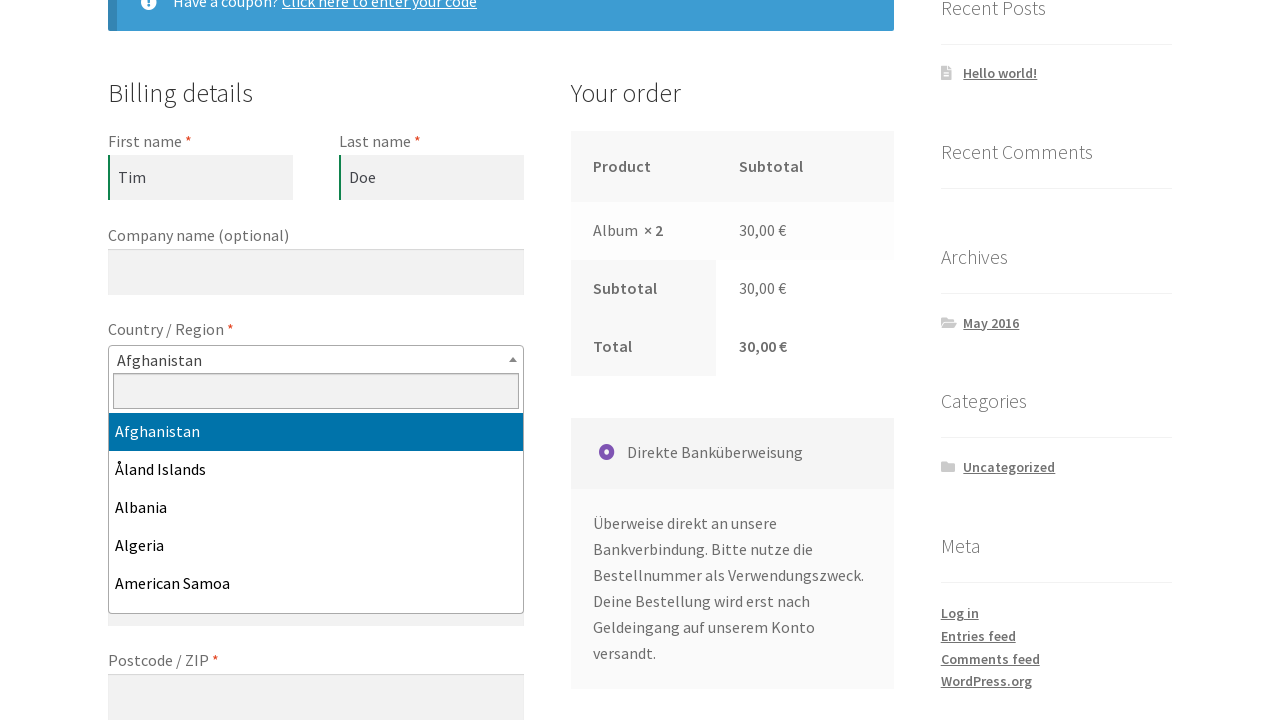

Typed 'Germany' in country search field on input.select2-search__field
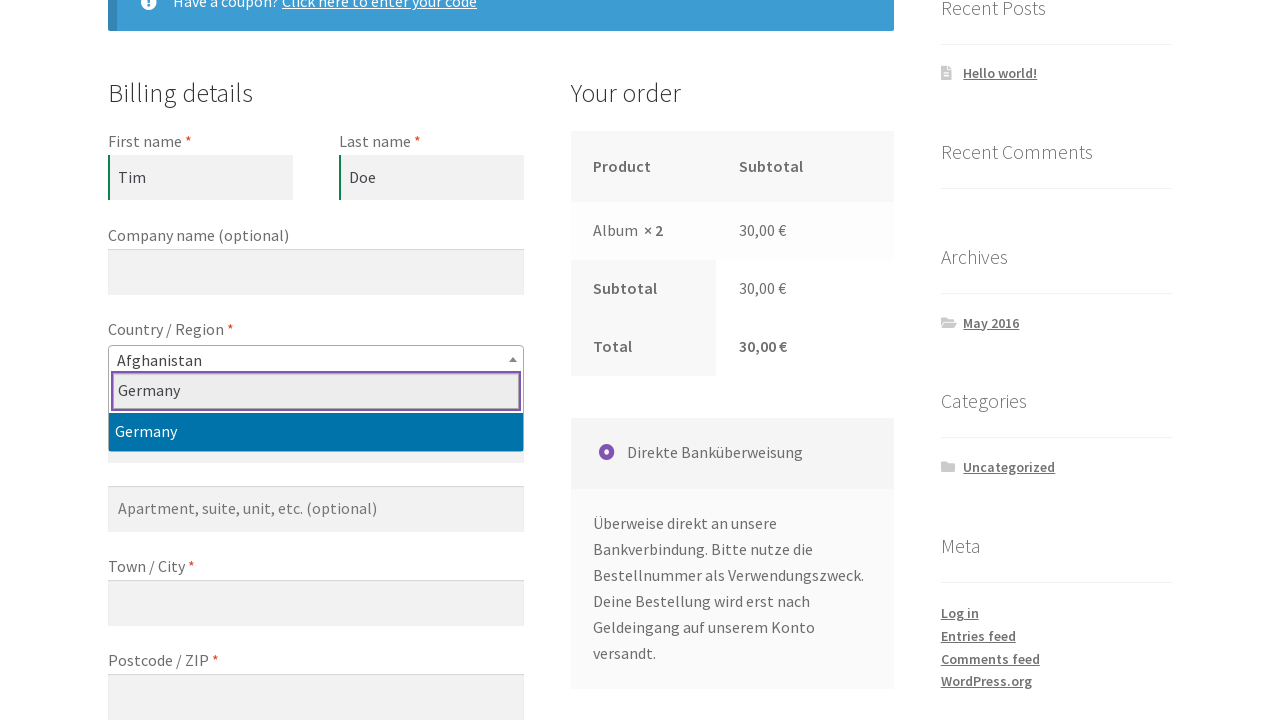

Waited for country search results to appear
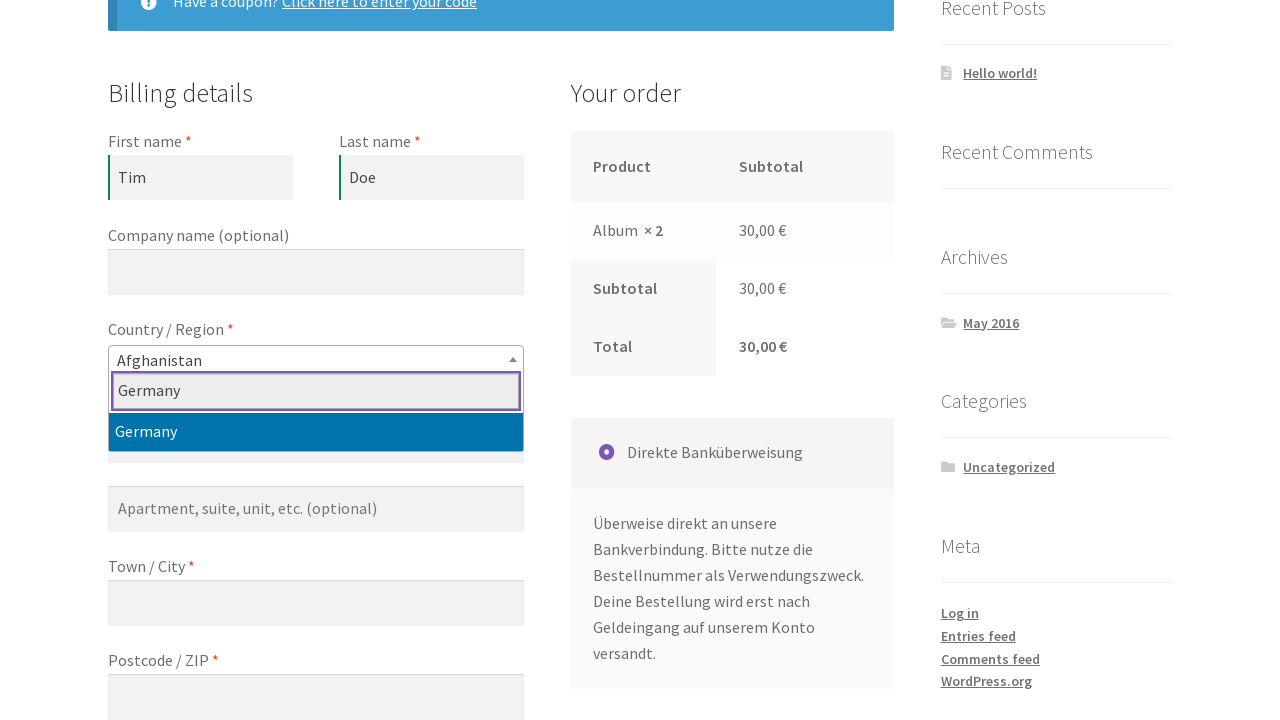

Selected 'Germany' from country dropdown options at (316, 432) on ul.select2-results__options li:first-of-type
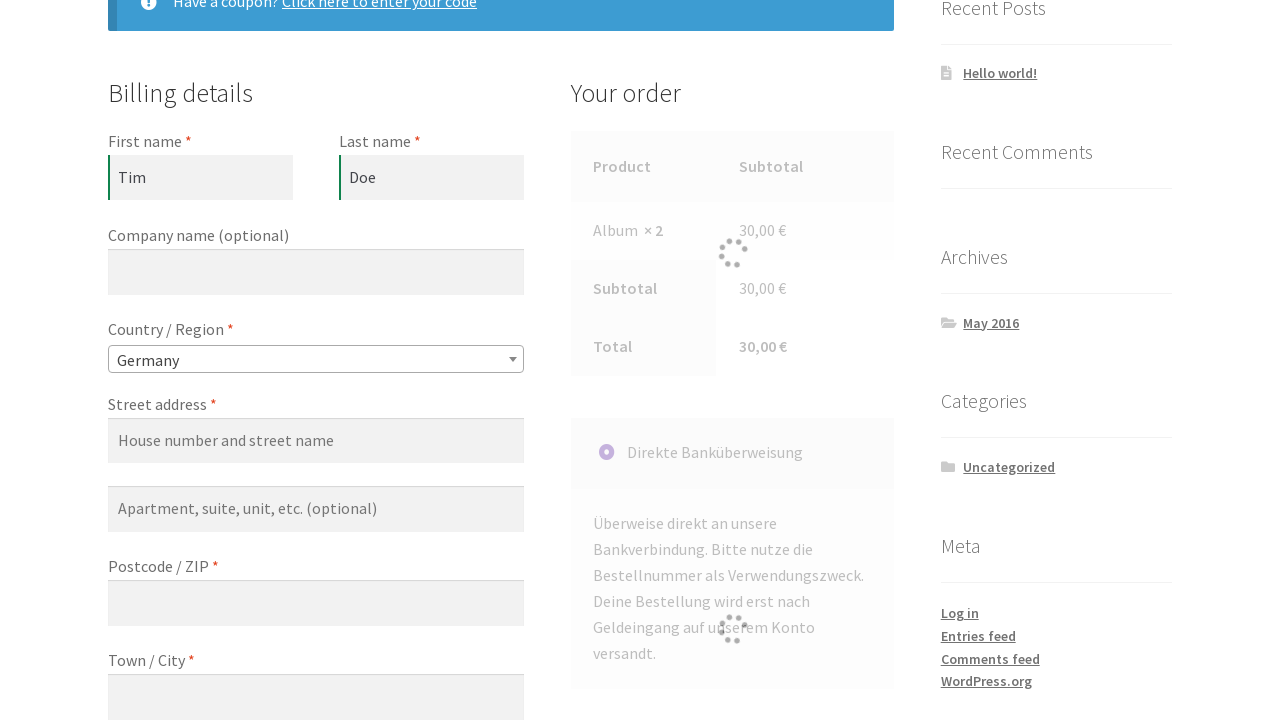

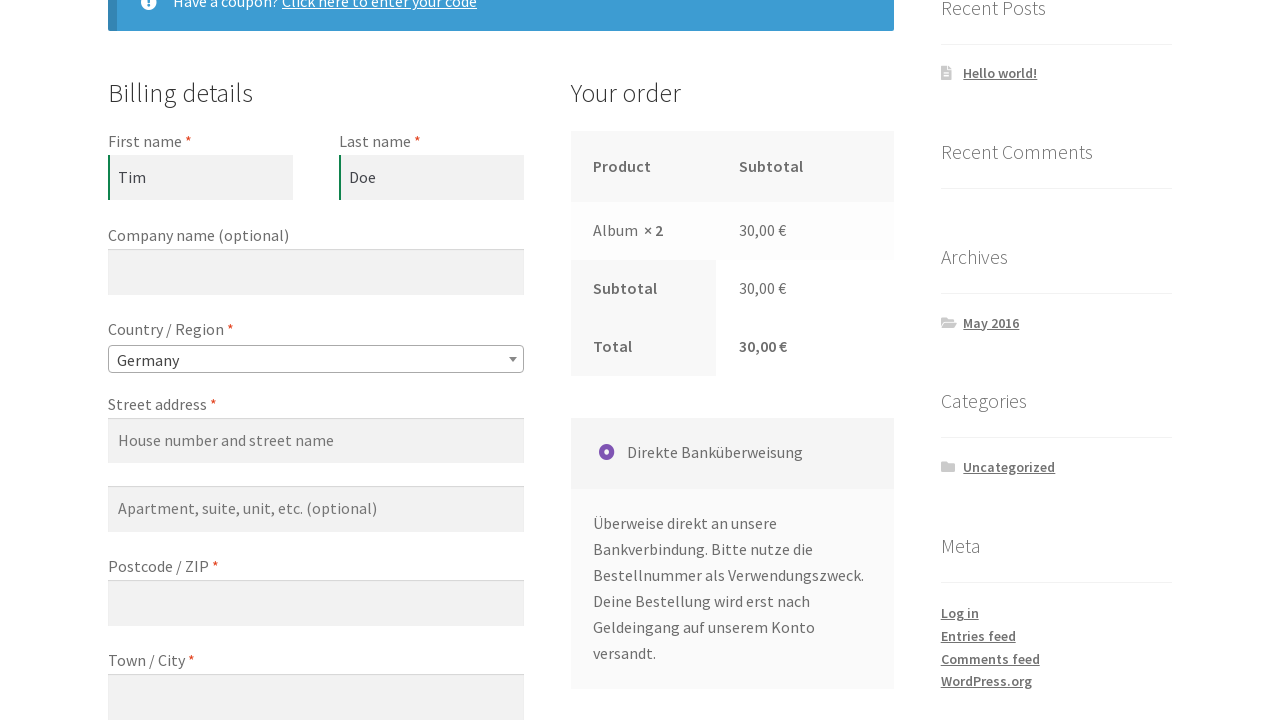